Navigates to a sample homepage and verifies the page loads by checking the title and URL are accessible.

Starting URL: https://kristinek.github.io/site/index2.html

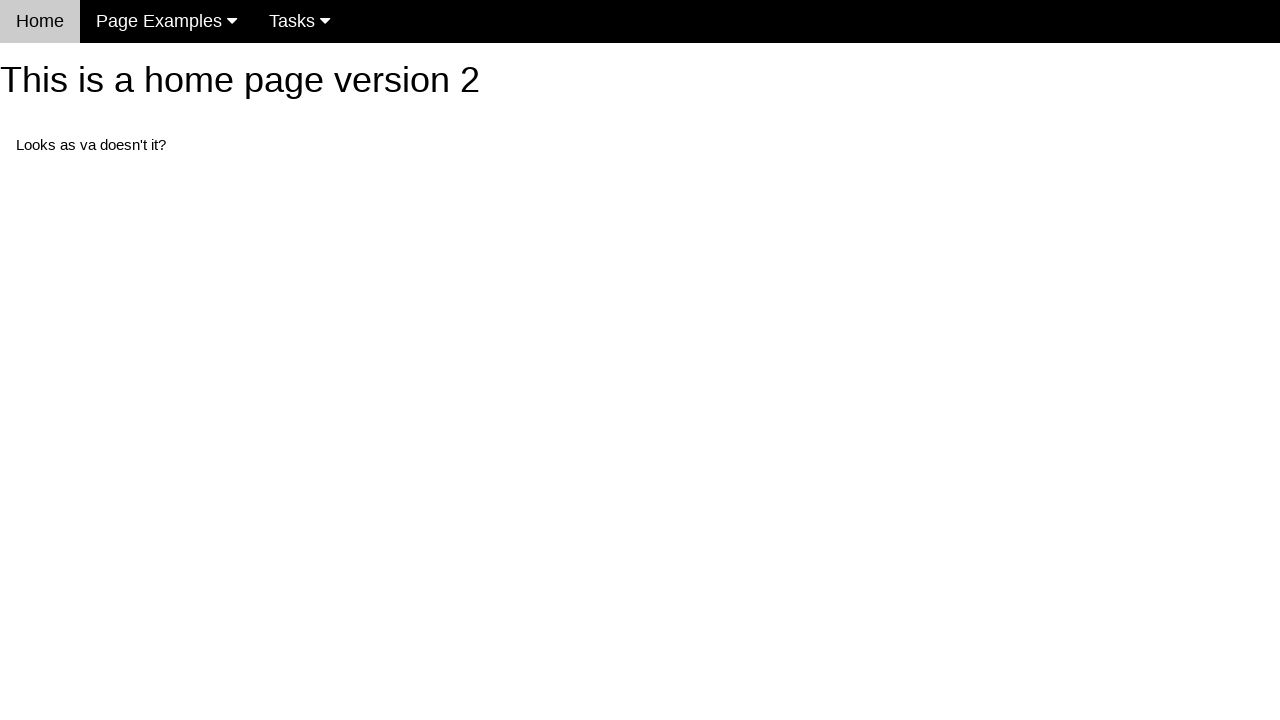

Navigated to sample homepage at https://kristinek.github.io/site/index2.html
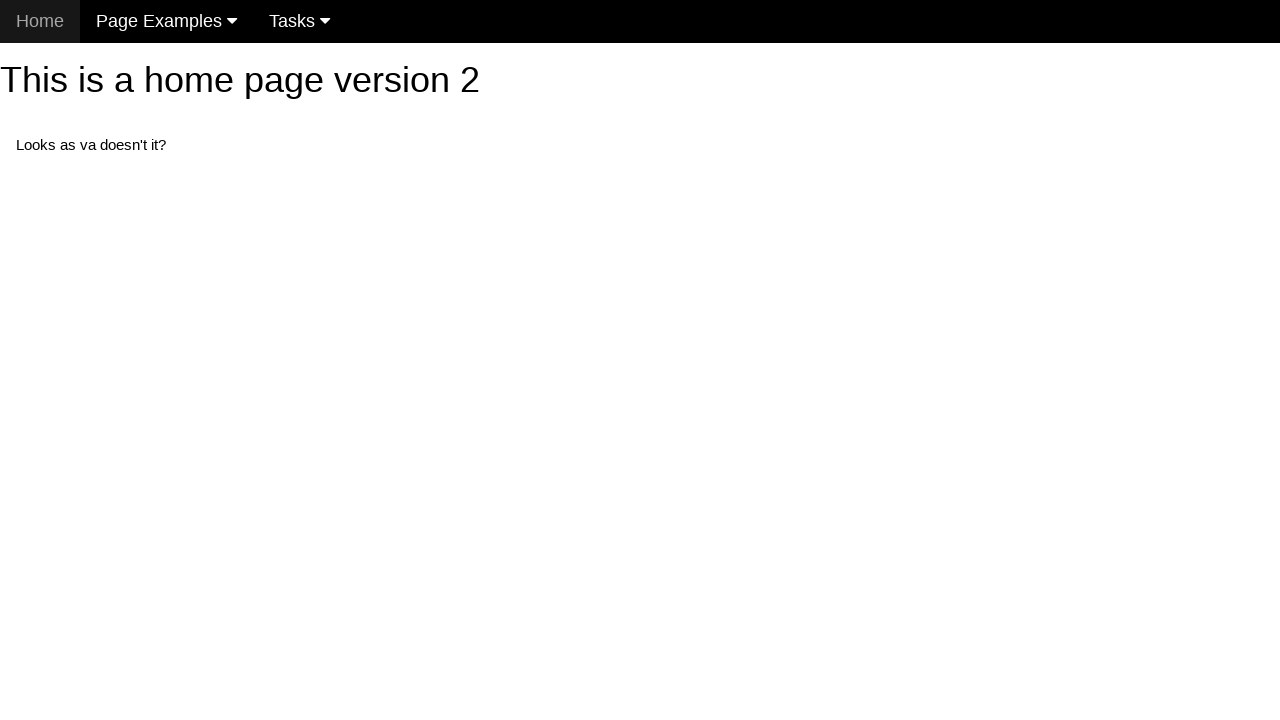

Page fully loaded - DOM content loaded
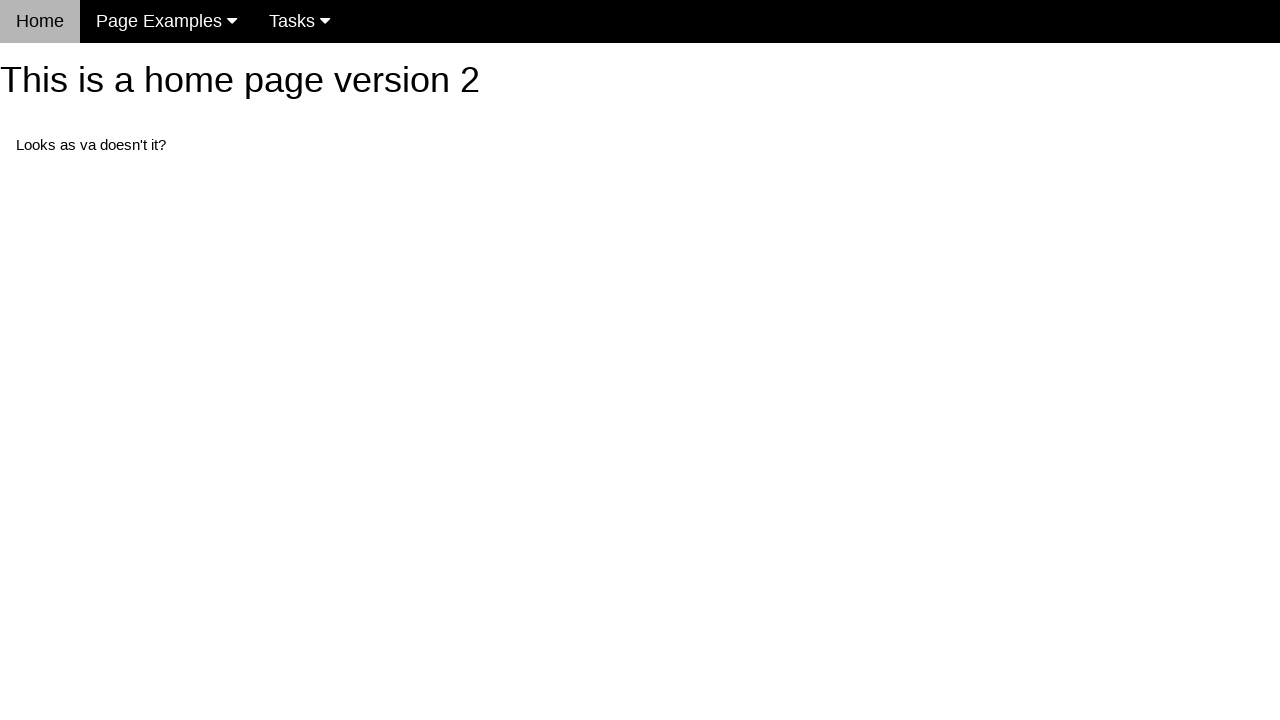

Retrieved page title: 'Home Page for this site version 2'
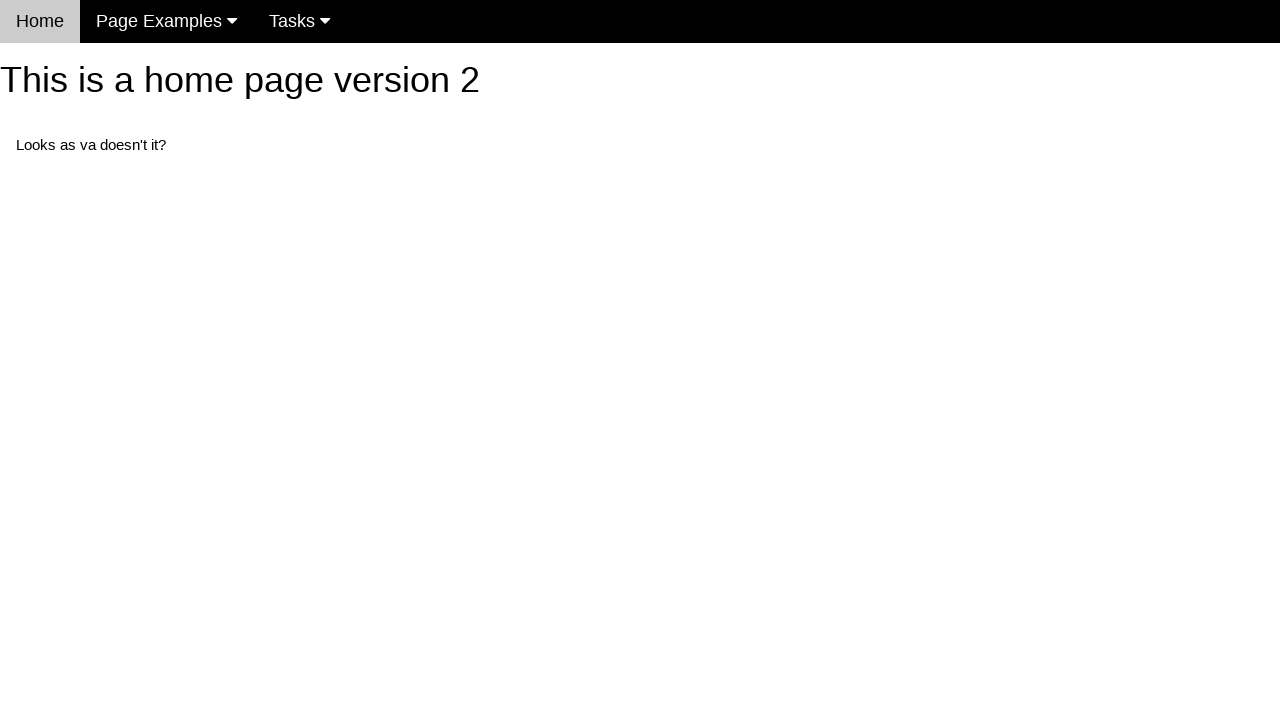

Retrieved current URL: 'https://kristinek.github.io/site/index2.html'
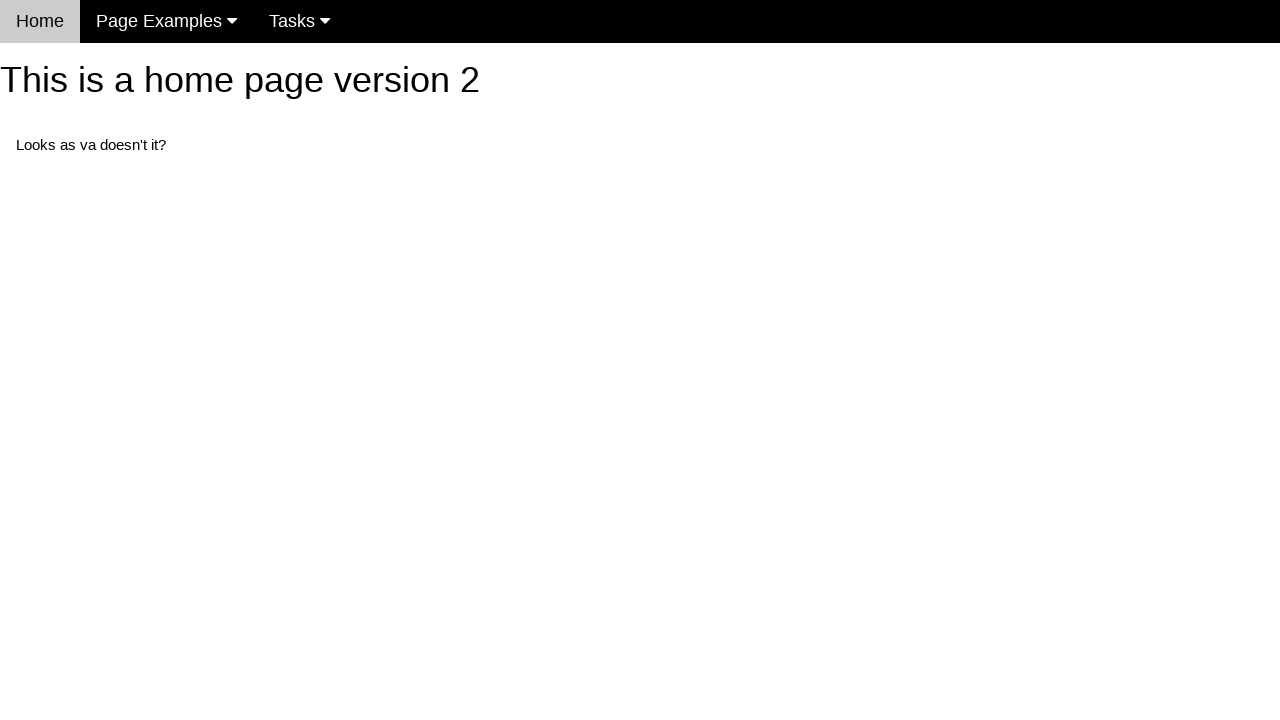

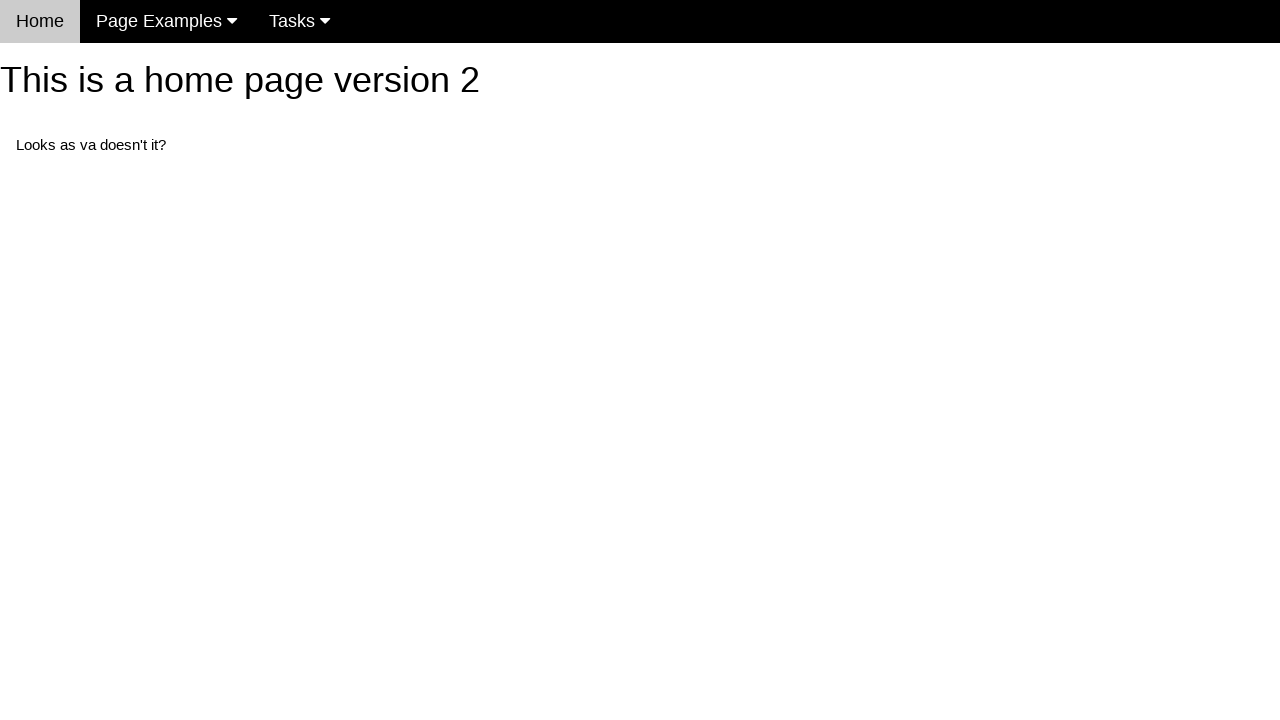